Tests the Python.org website search functionality by entering "pycon" in the search field and verifying results are returned

Starting URL: http://www.python.org

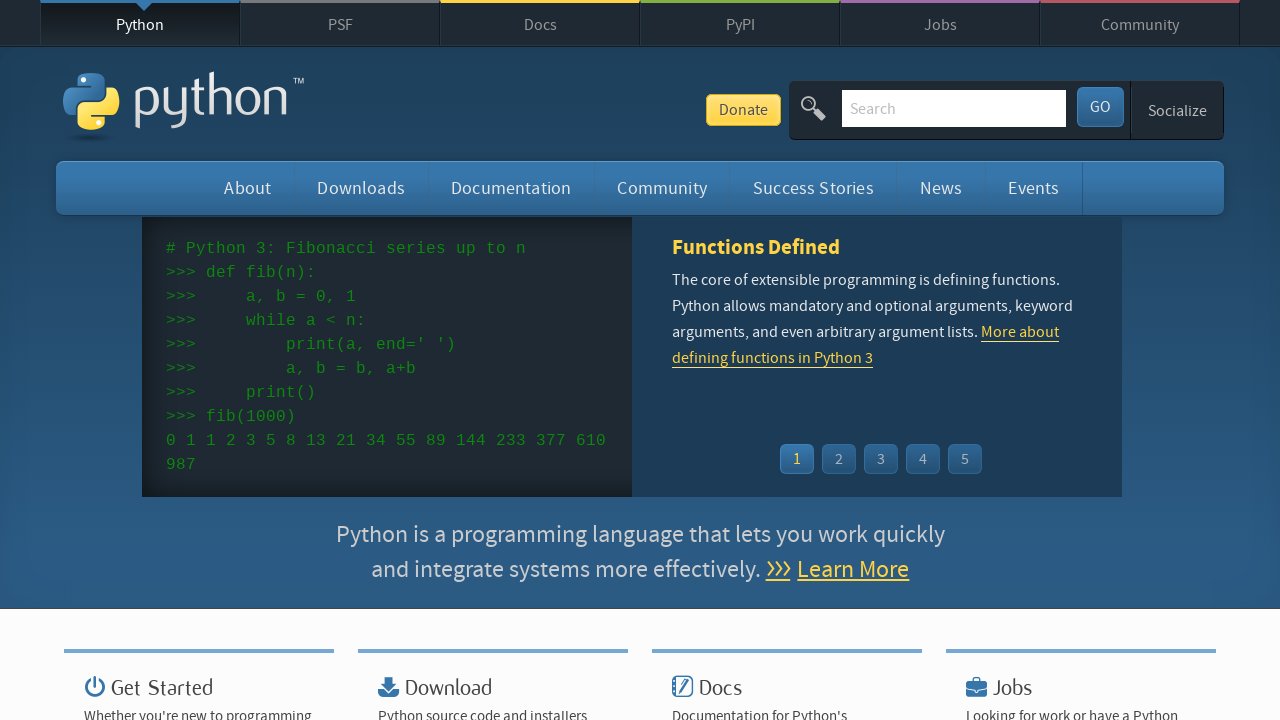

Located and cleared the search input field on input[name='q']
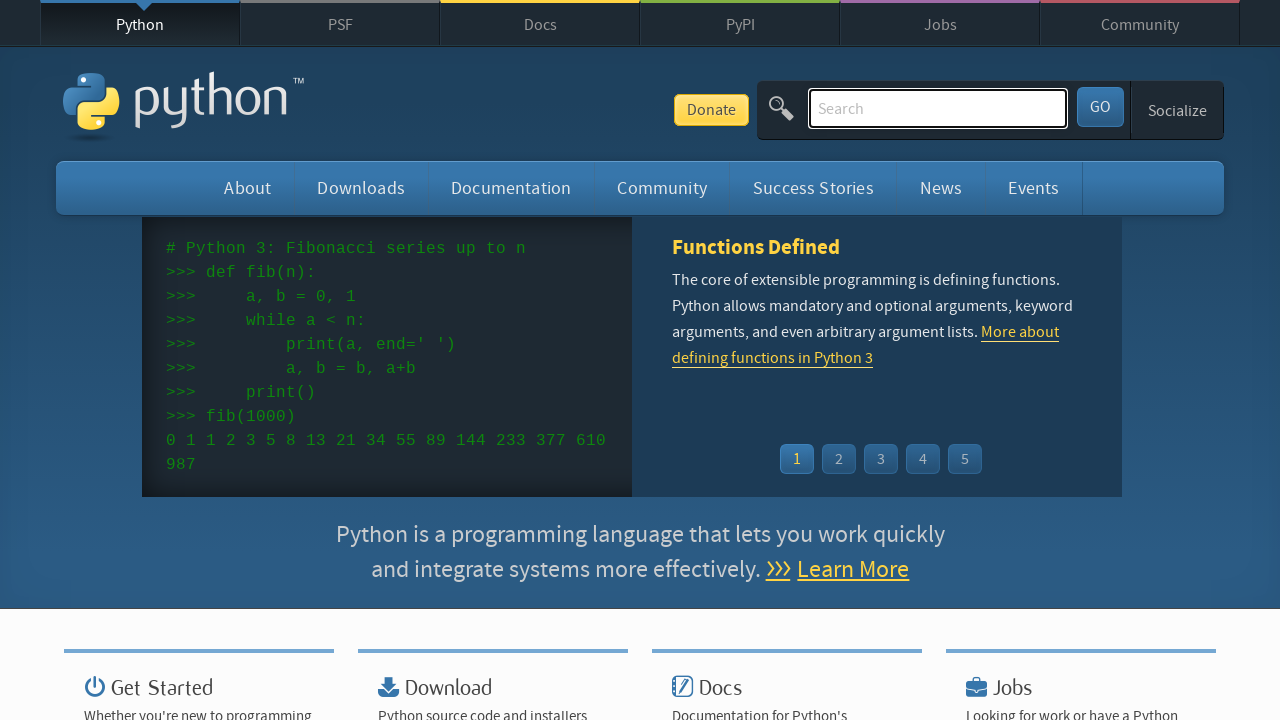

Filled search field with 'pycon' on input[name='q']
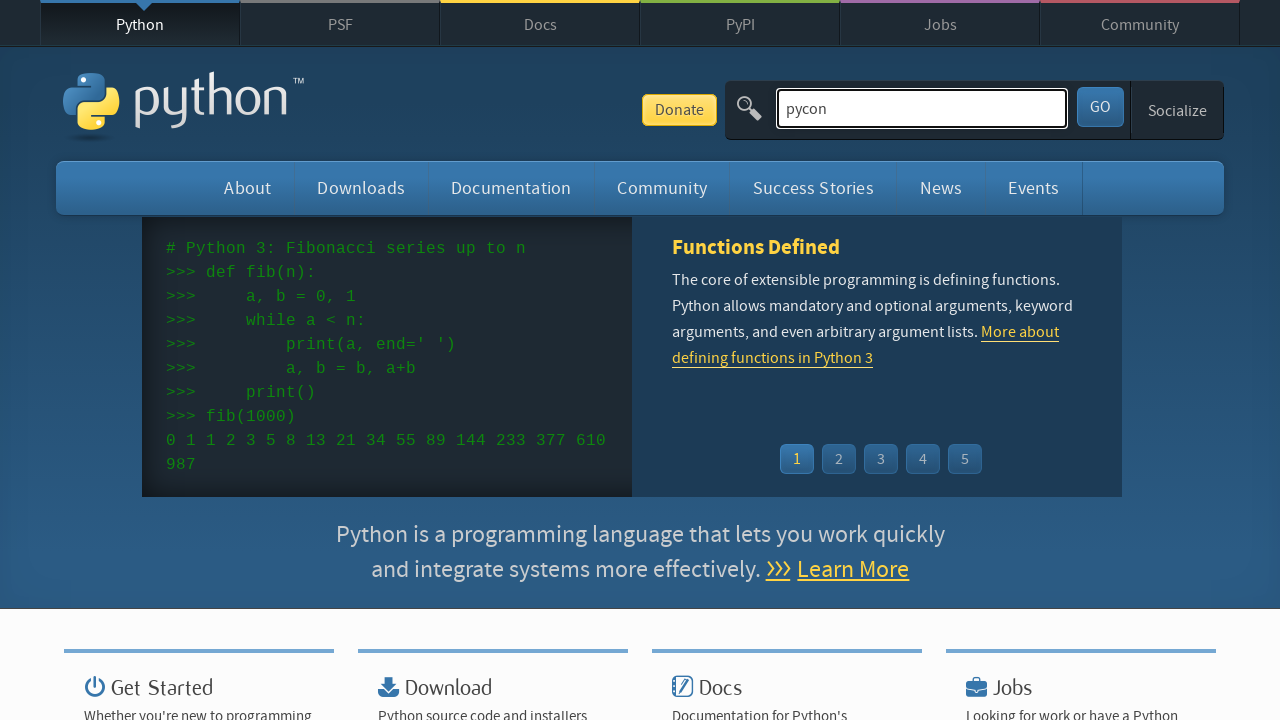

Pressed Enter to submit search query on input[name='q']
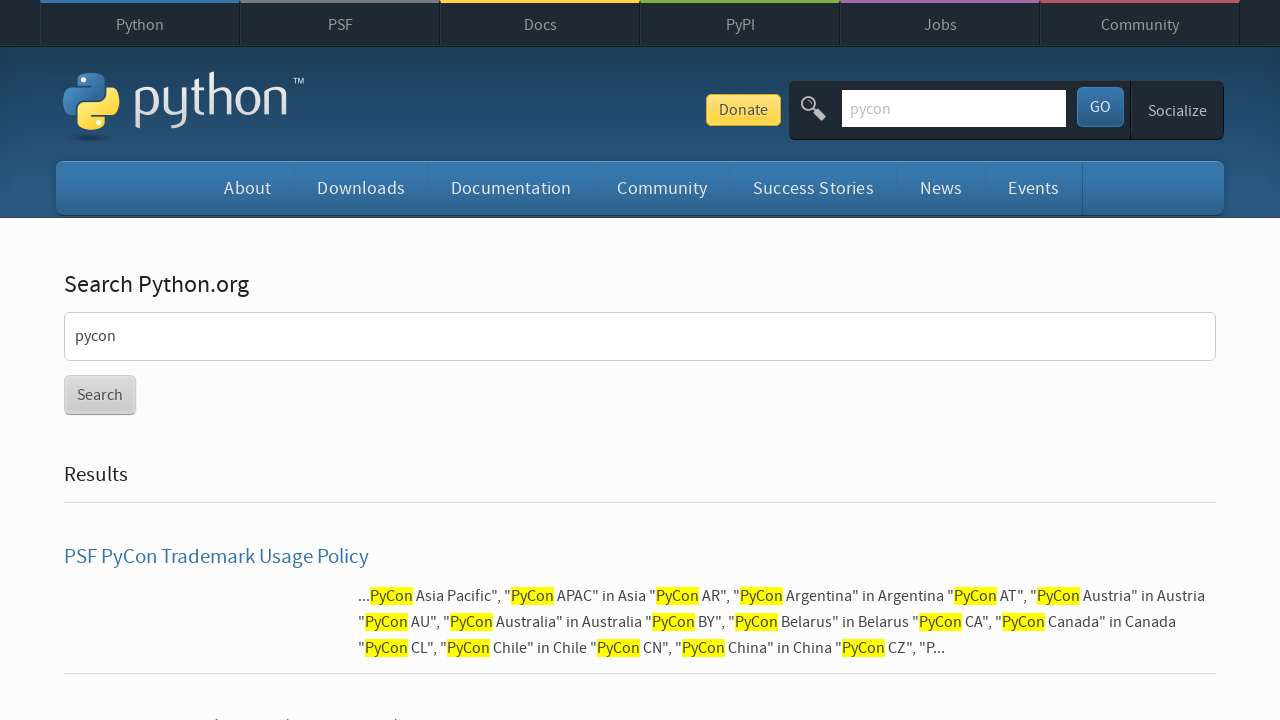

Waited for search results page to load (networkidle)
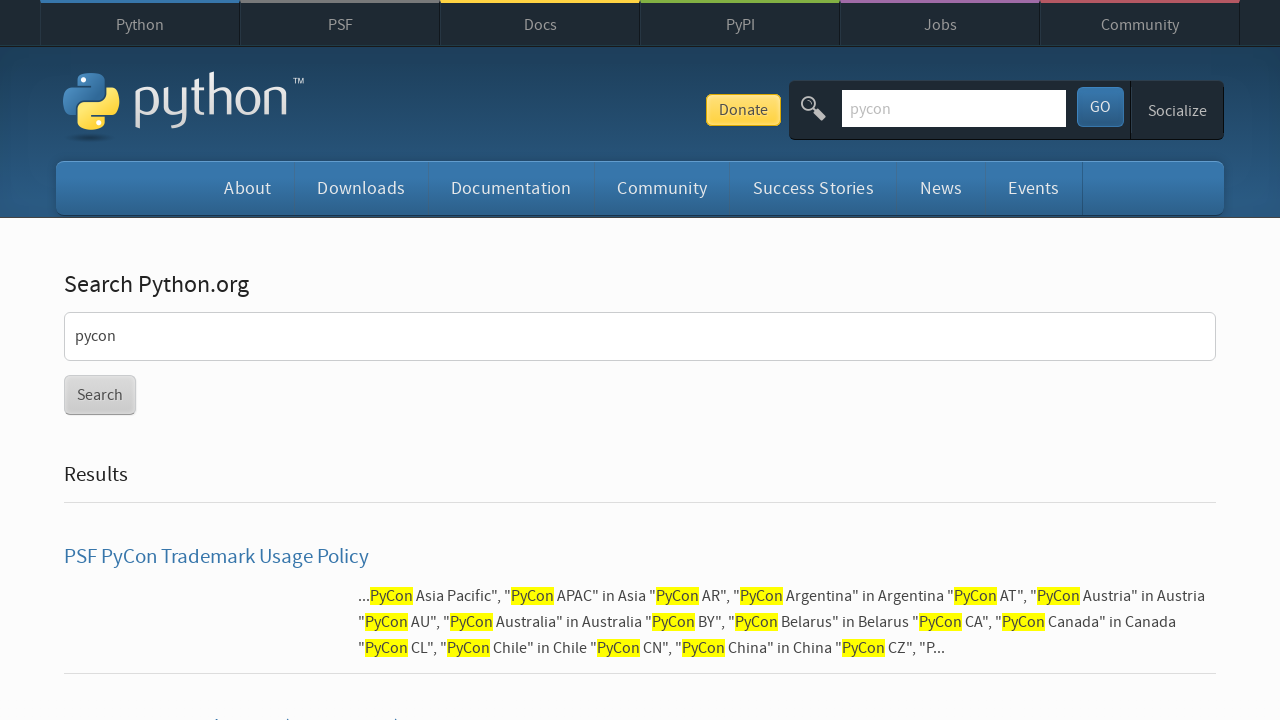

Verified that search results were returned for 'pycon'
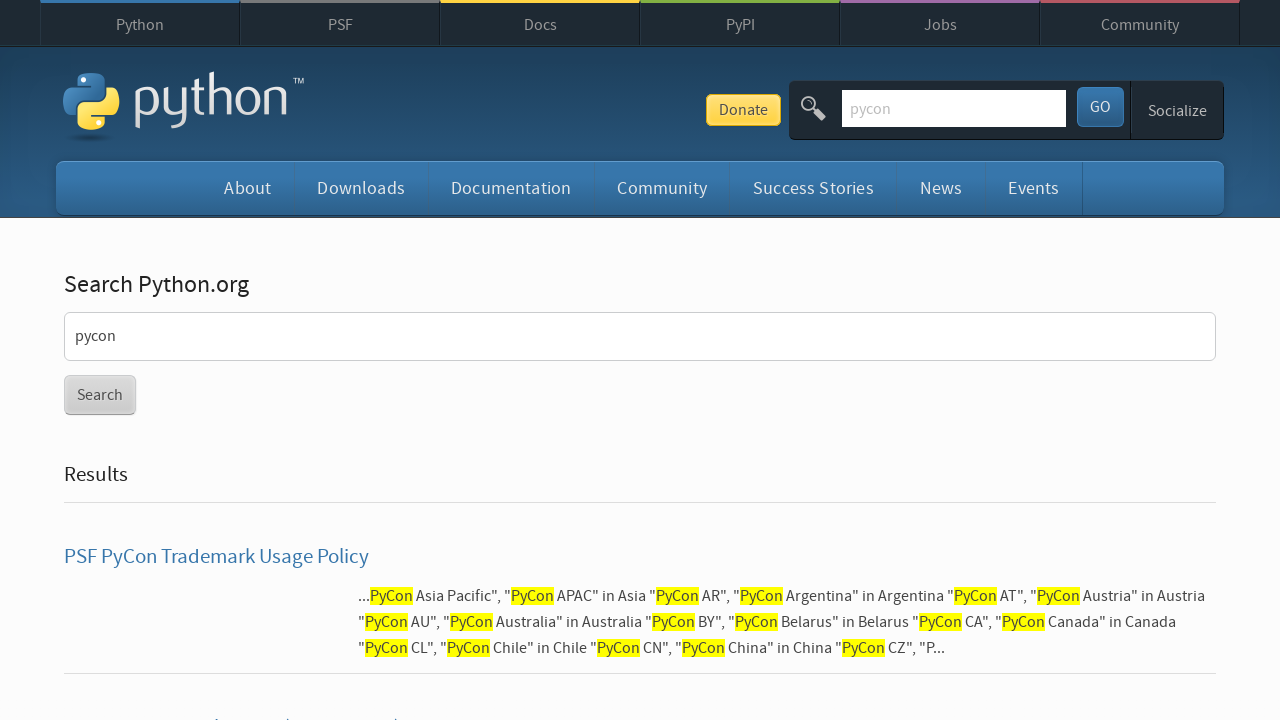

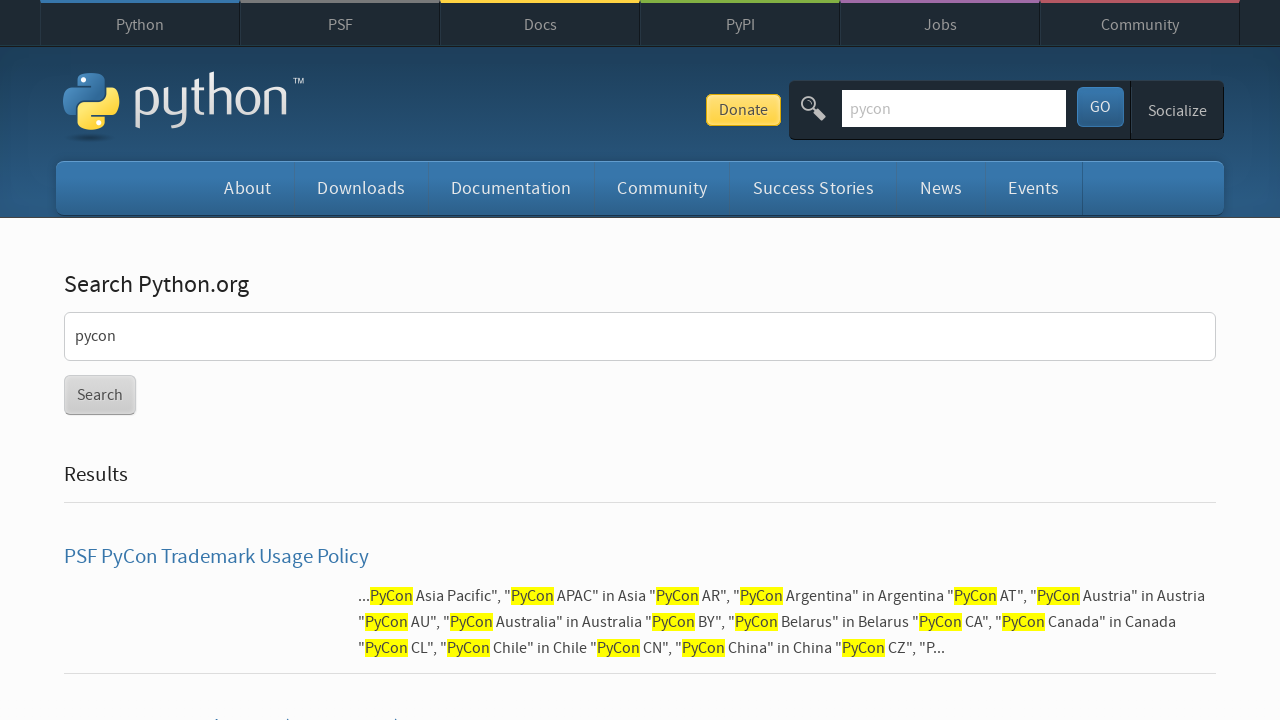